Tests mouse hover functionality by hovering over a "Point Me" button, then hovering over "Mobiles" and "Laptops" links, and finally clicking on the "Laptops" link.

Starting URL: https://testautomationpractice.blogspot.com/

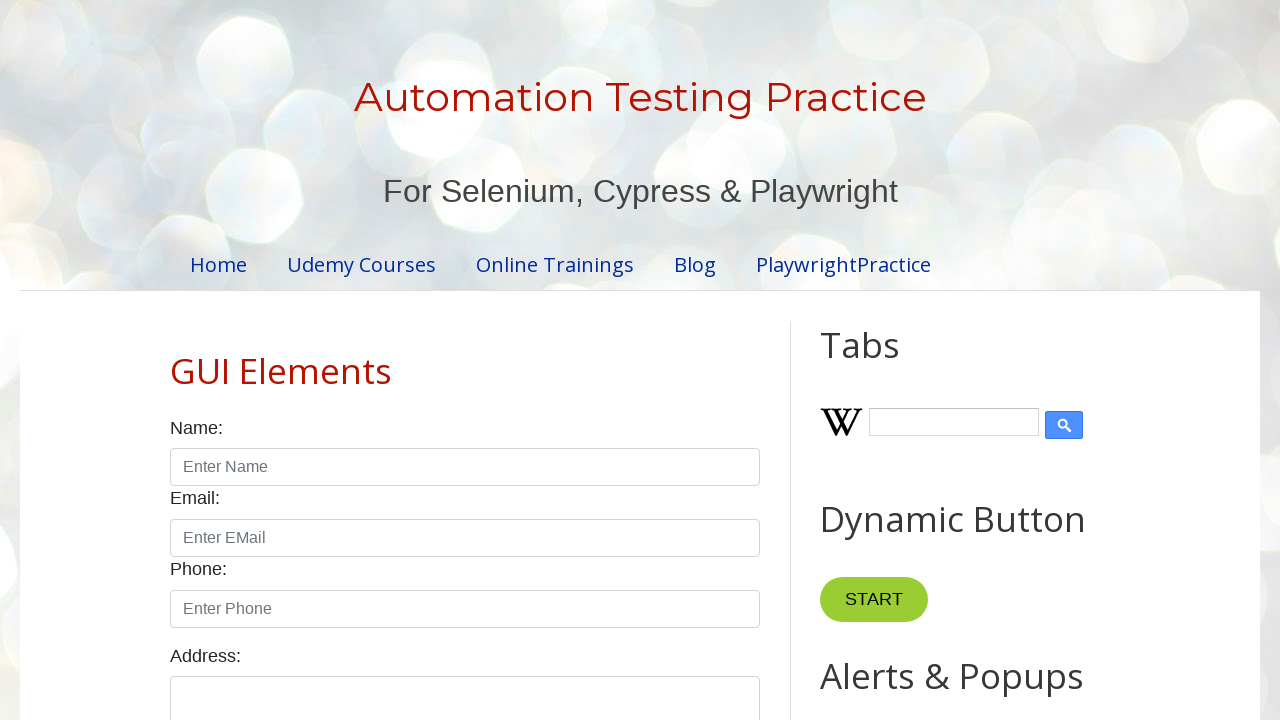

Navigated to test automation practice website
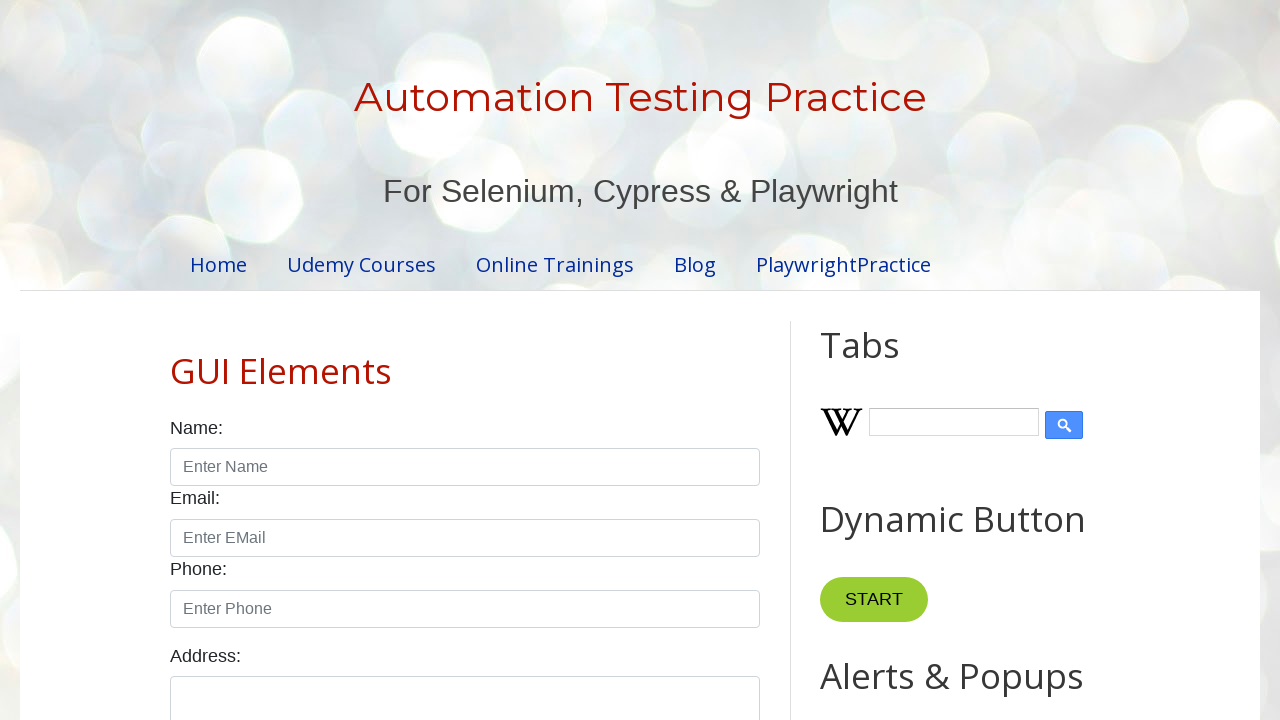

Hovered over 'Point Me' button at (868, 360) on internal:role=button[name="Point Me"i]
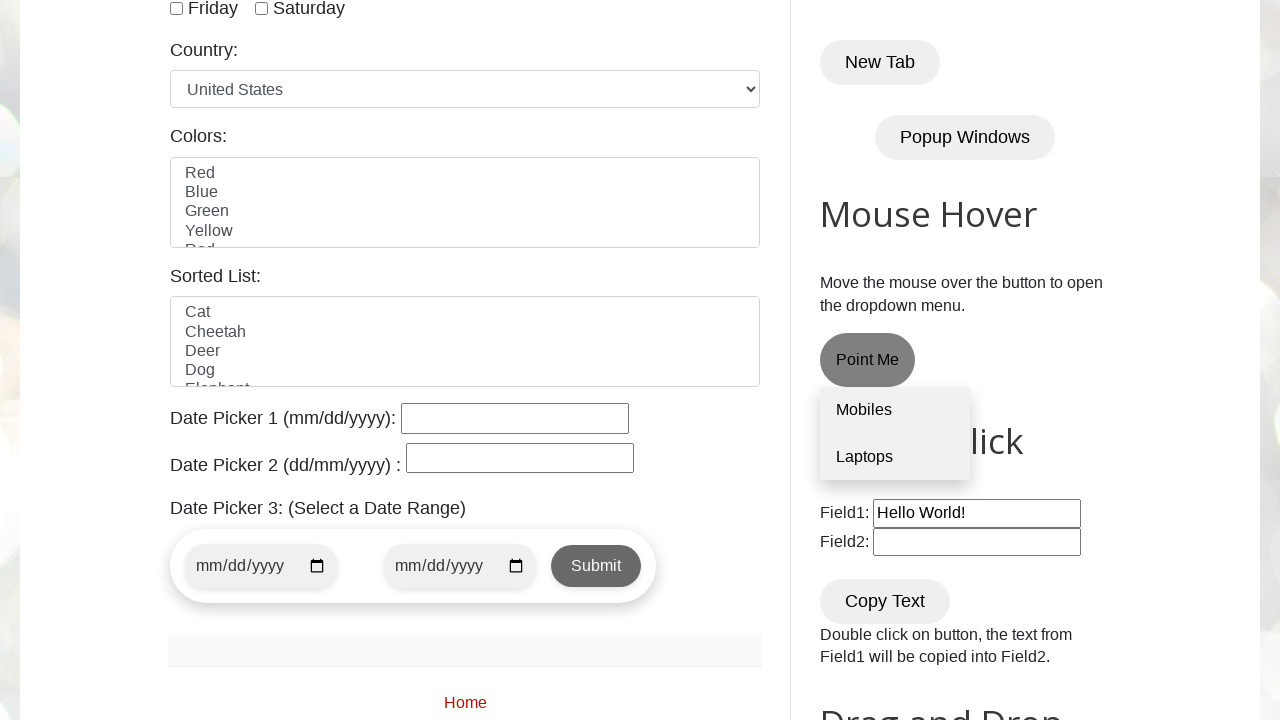

Hovered over 'Mobiles' link at (895, 411) on internal:role=link[name="Mobiles"i]
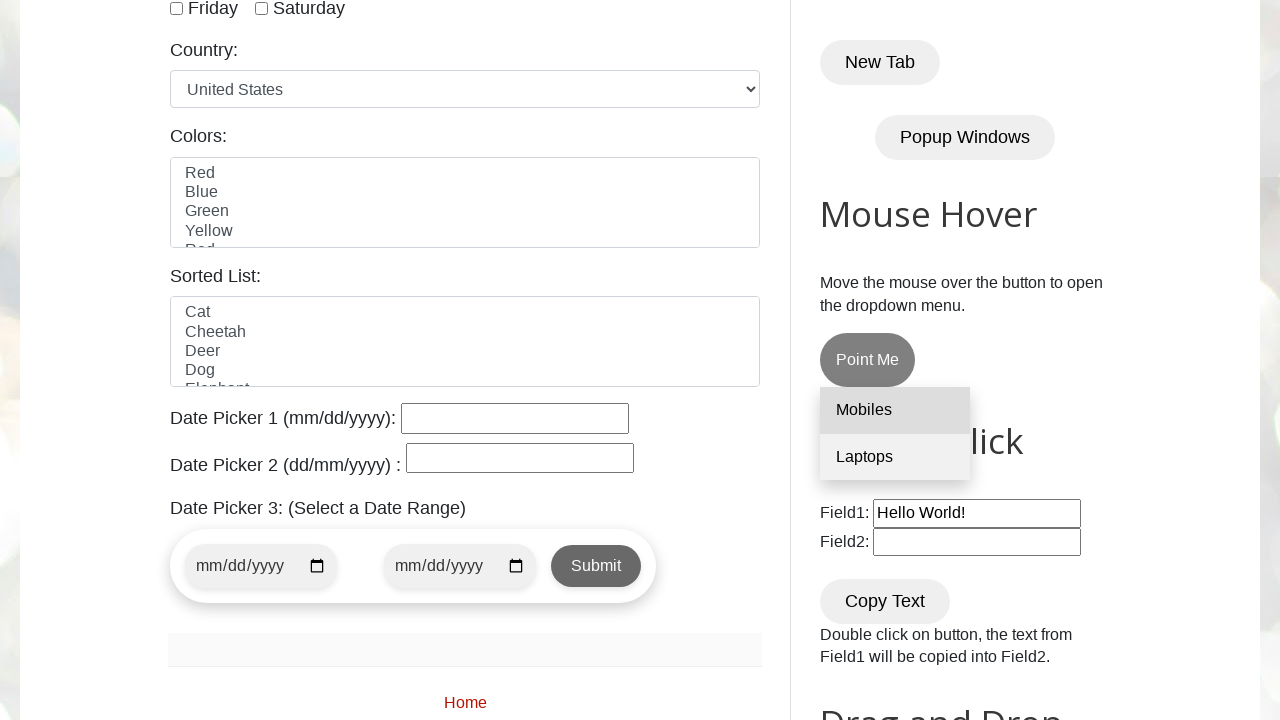

Hovered over 'Laptops' link at (895, 457) on internal:role=link[name="Laptops"i]
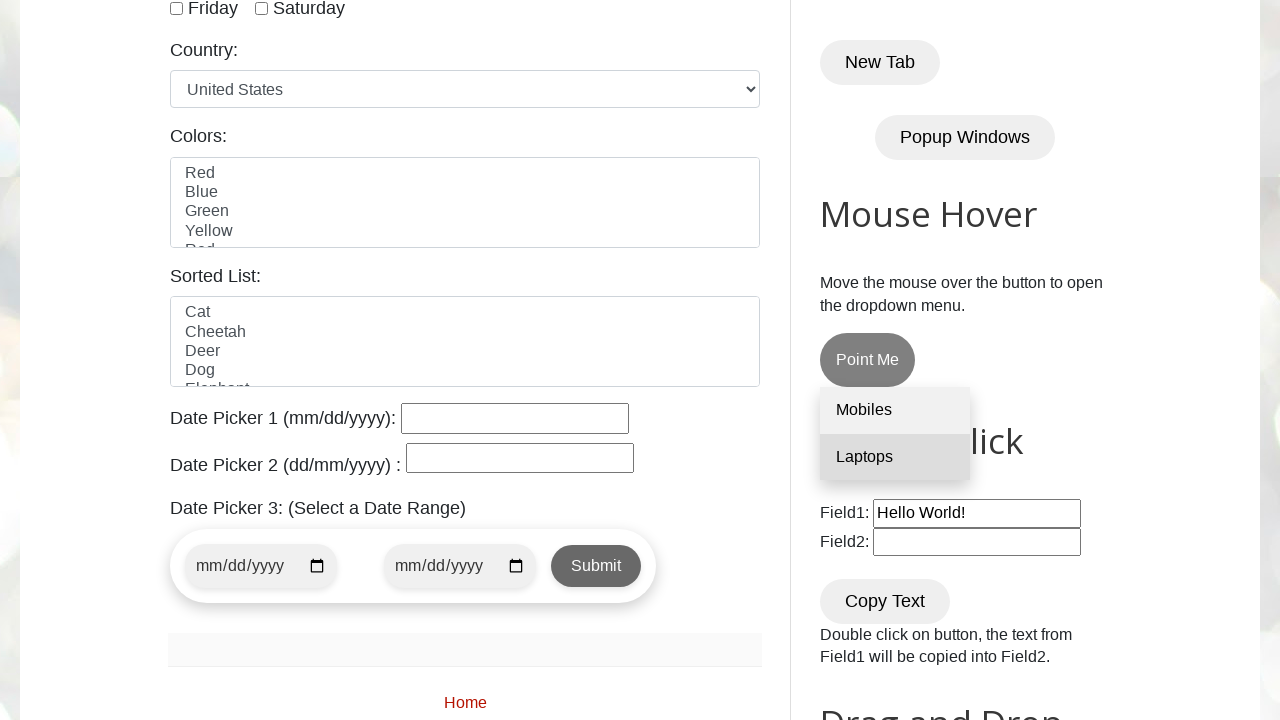

Clicked on 'Laptops' link at (895, 457) on internal:role=link[name="Laptops"i]
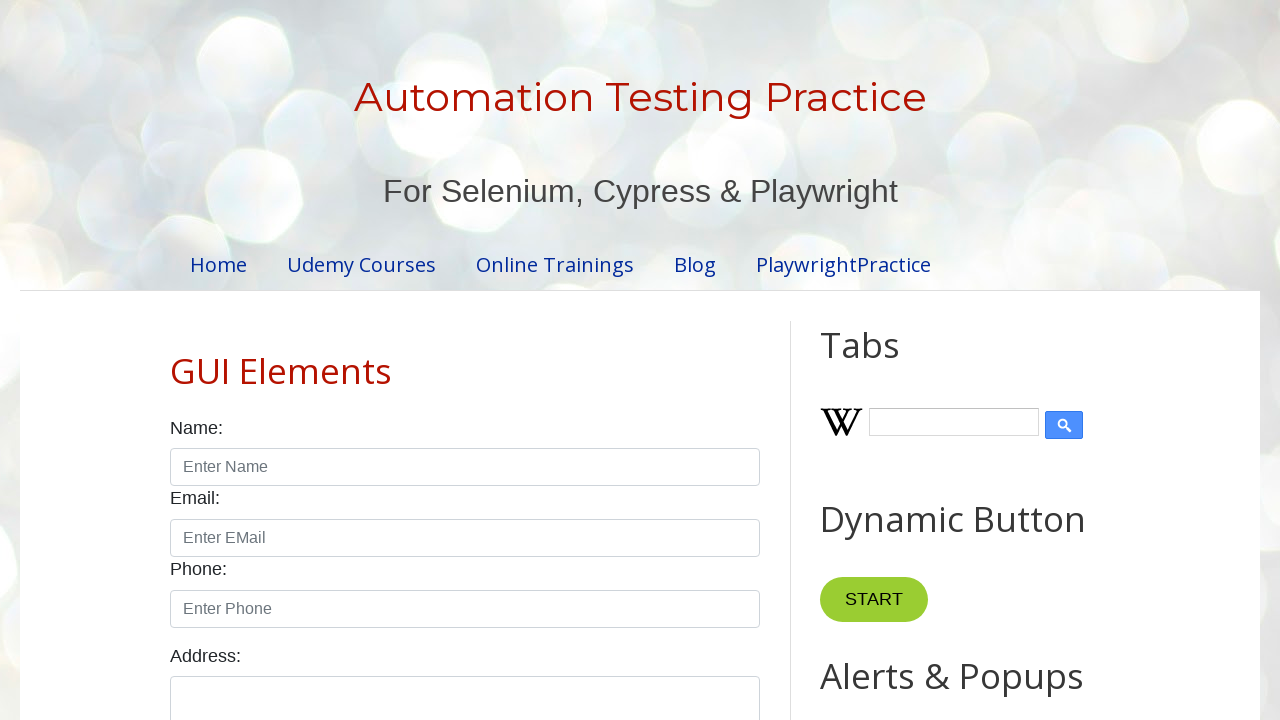

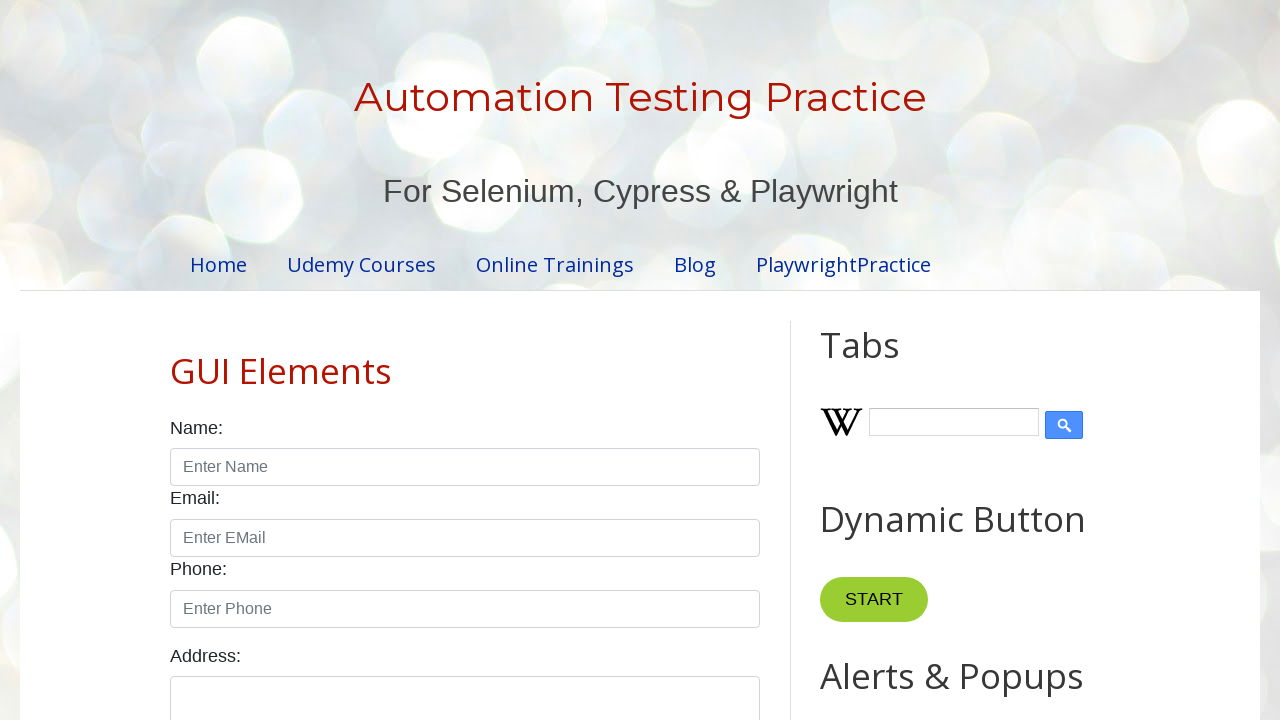